Tests dropdown/select menu functionality on a demo QA site by clicking a dropdown and selecting an option from a grouped select menu.

Starting URL: https://demoqa.com/select-menu

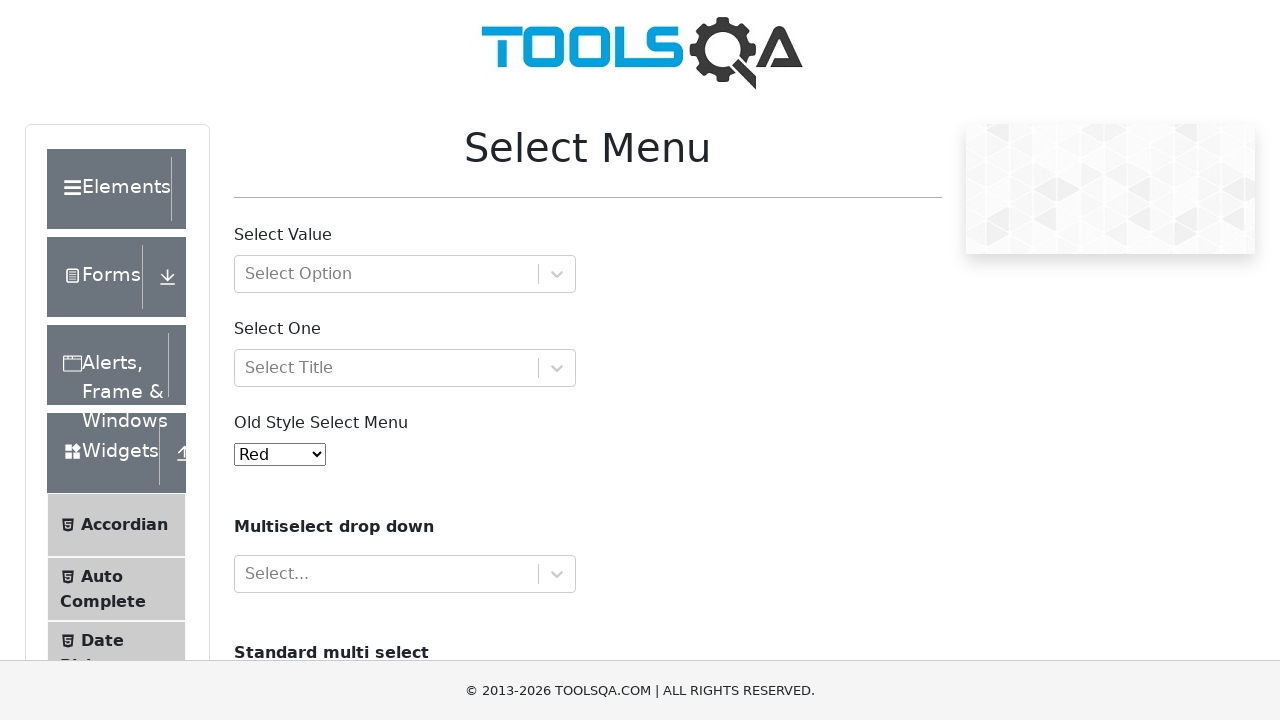

Clicked on grouped select dropdown to open it at (405, 274) on #withOptGroup
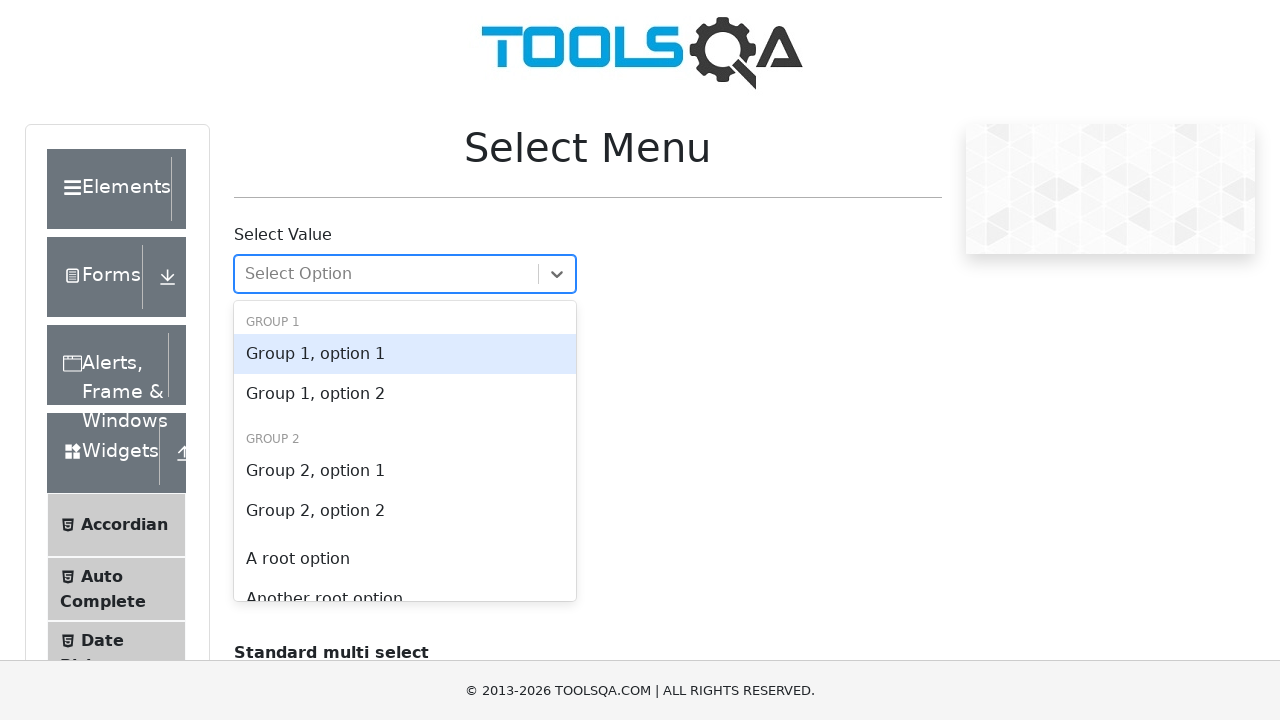

Waited for dropdown options to become visible
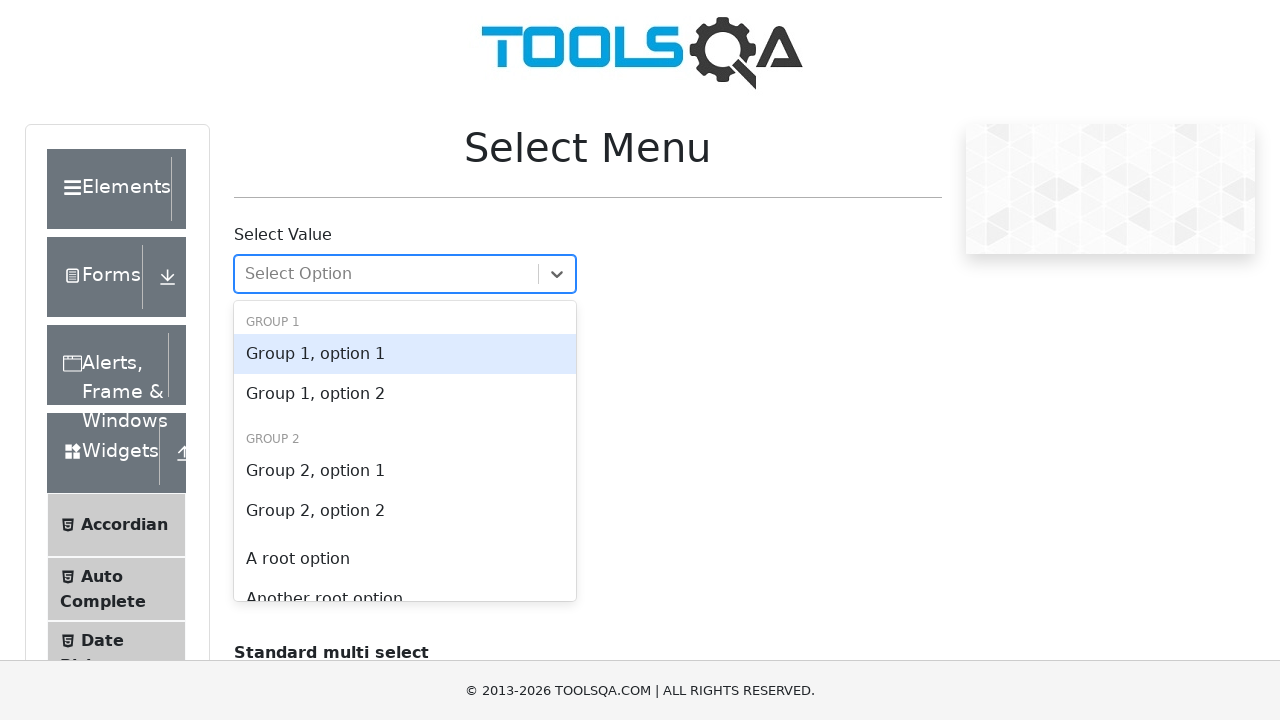

Typed 'Group 1, option 1' to filter/select option
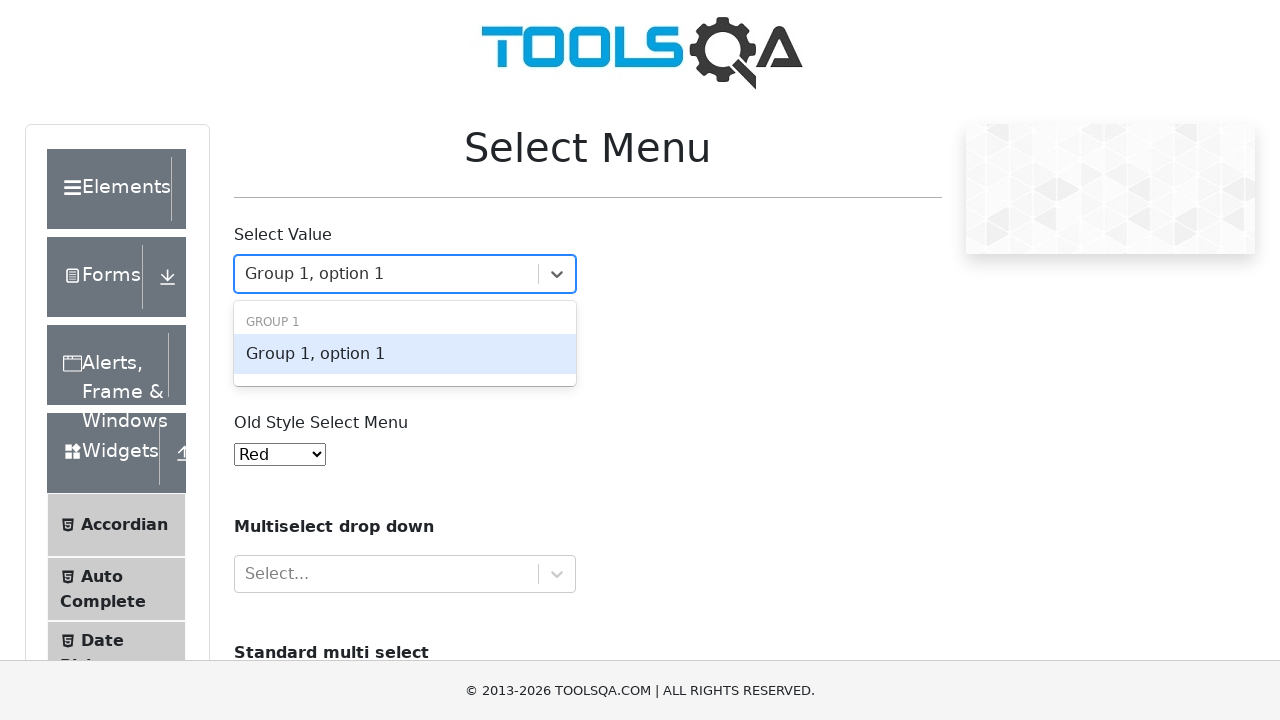

Pressed Enter to confirm selection of 'Group 1, option 1'
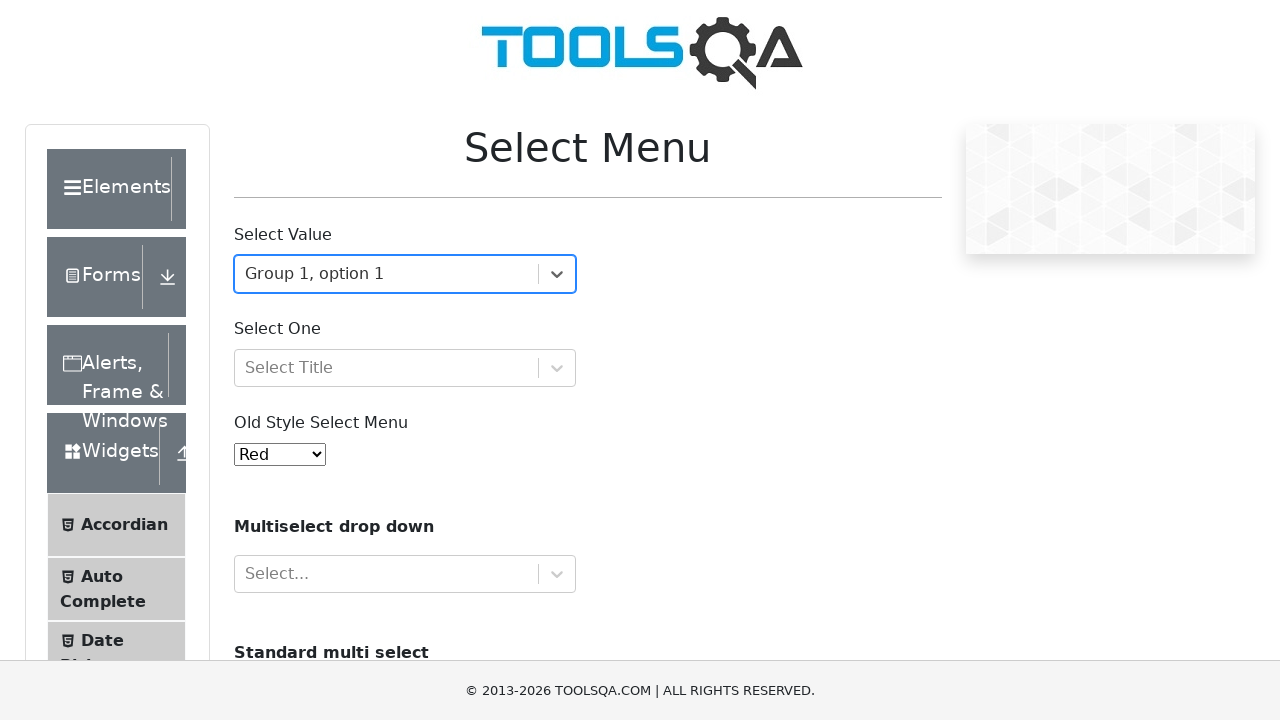

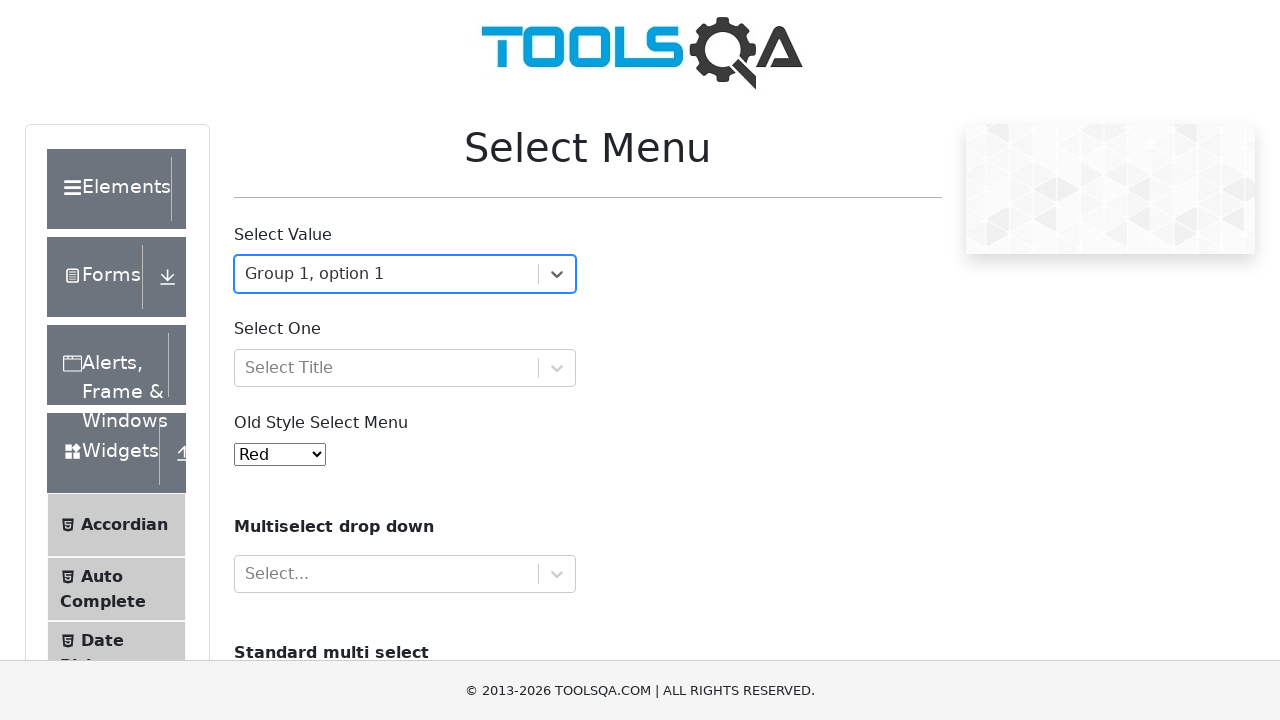